Navigates to a page with a large DOM and highlights a specific element by changing its border style to a red dashed line, then reverts the style after a brief pause.

Starting URL: http://the-internet.herokuapp.com/large

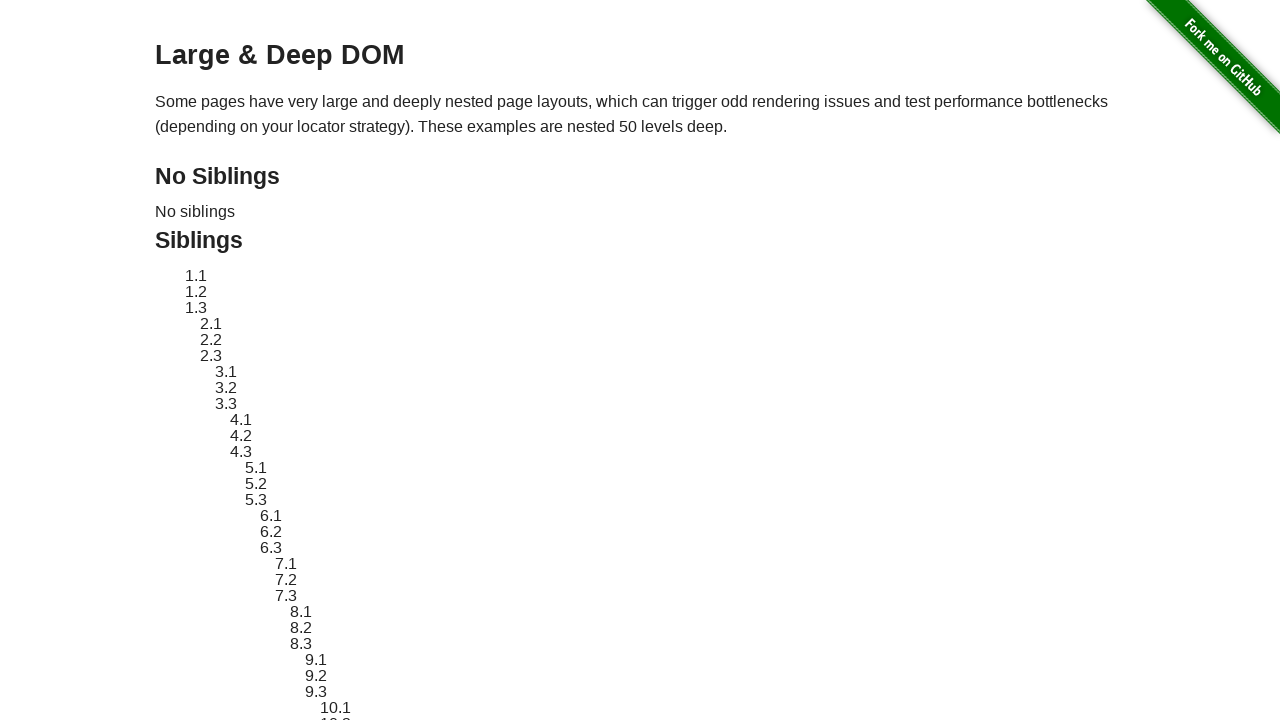

Waited for target element #sibling-2.3 to be present
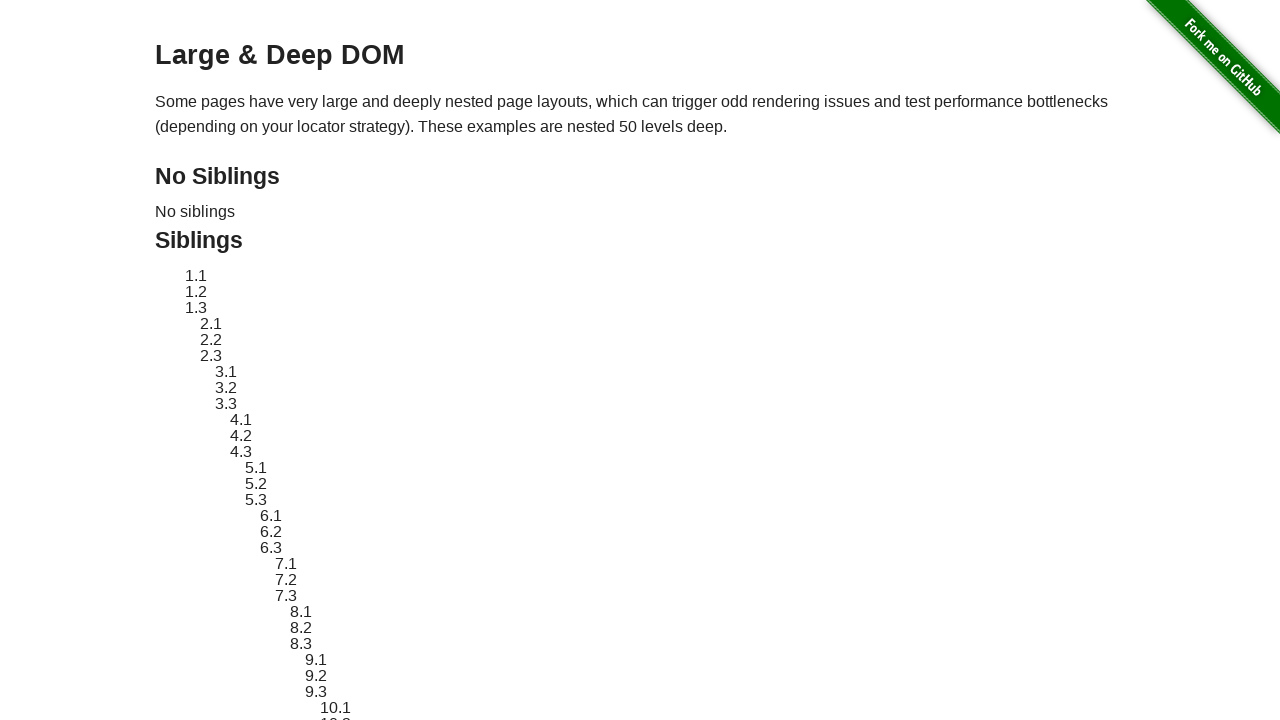

Retrieved original style attribute from target element
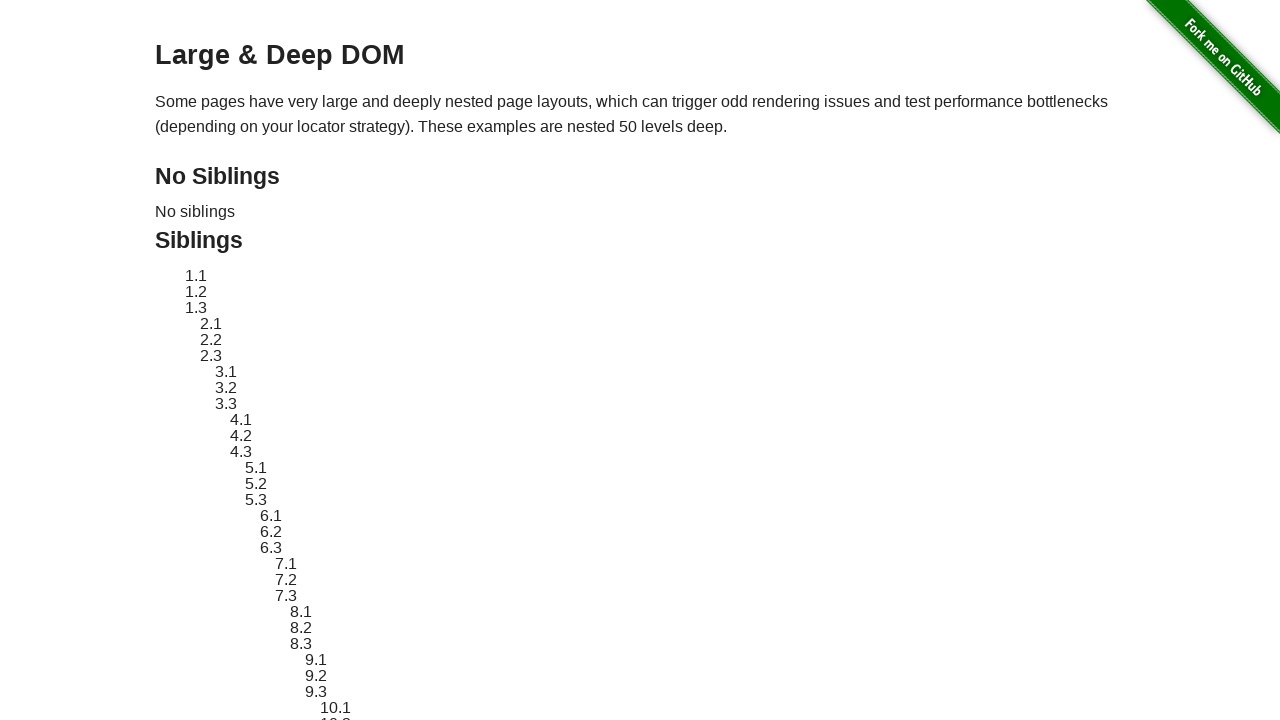

Applied red dashed border highlight to target element
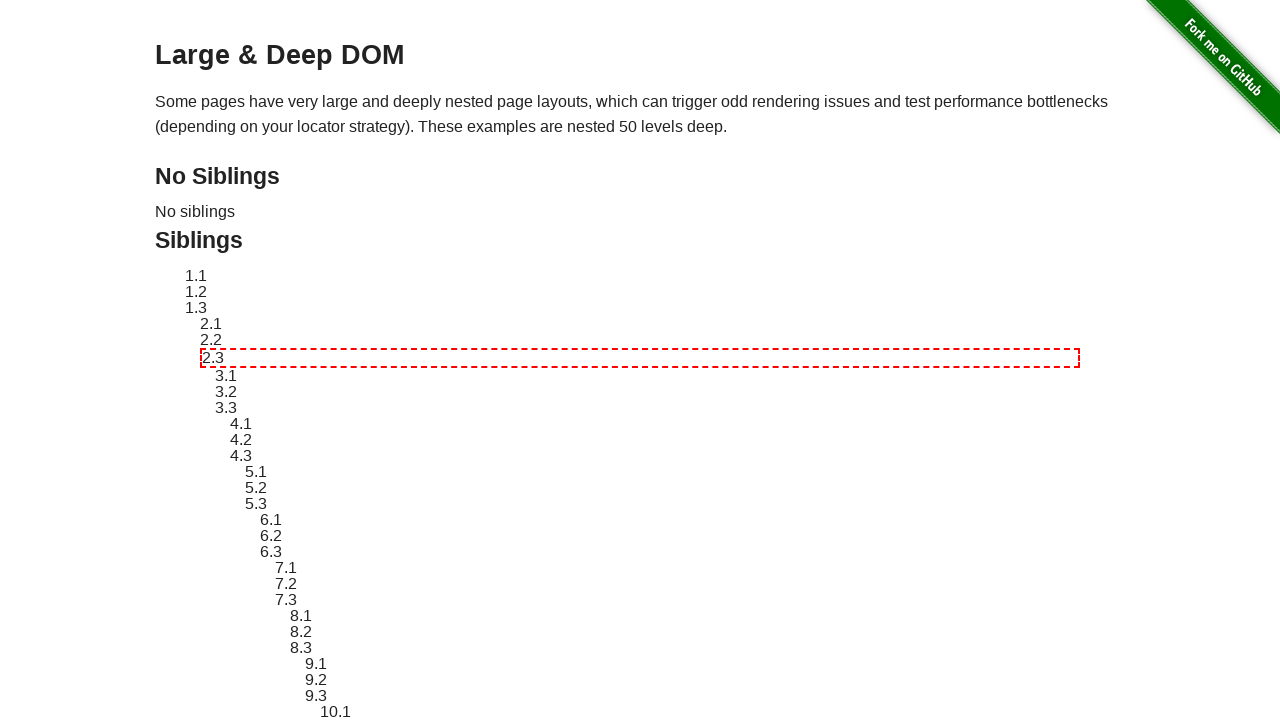

Paused for 2 seconds to allow visual verification of highlighted element
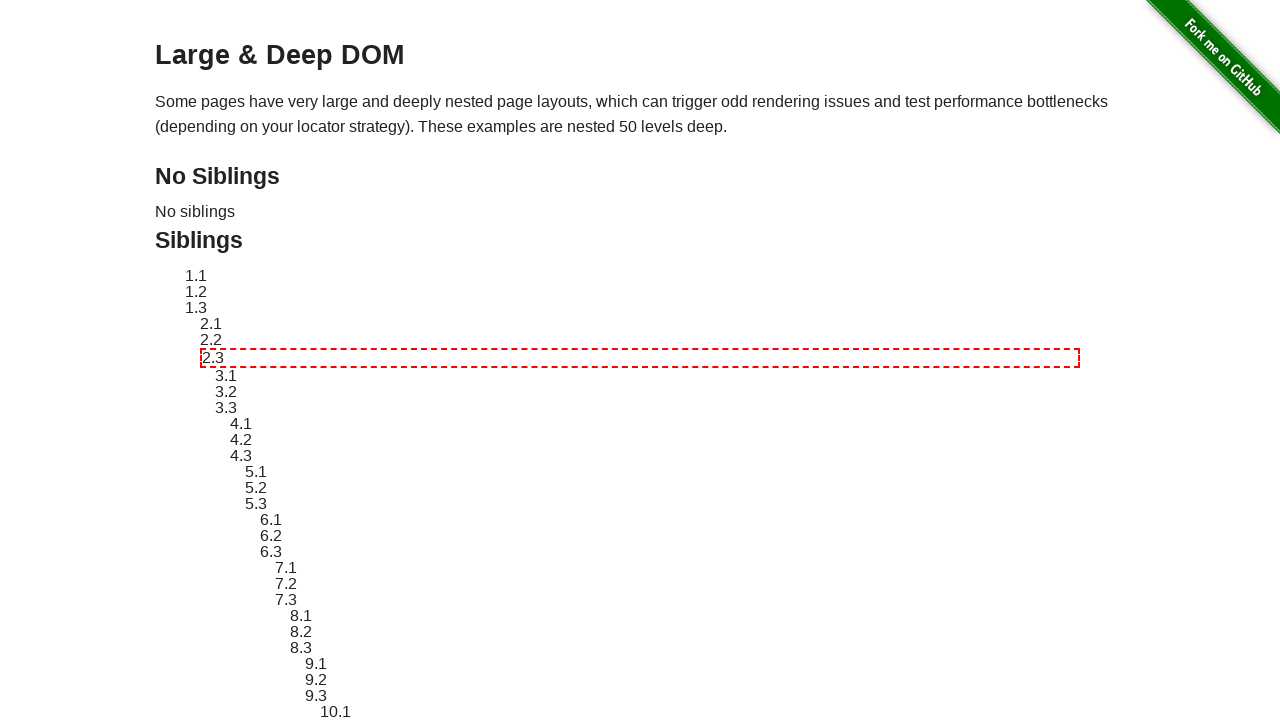

Reverted target element style to original state
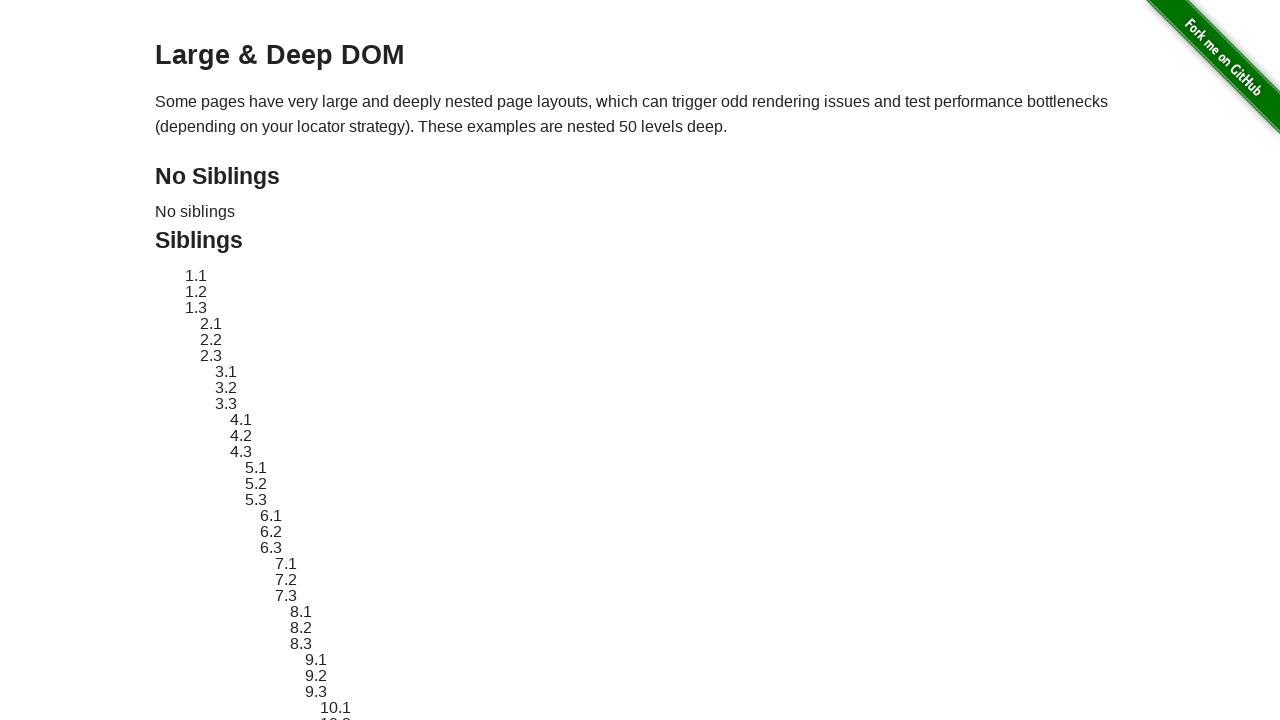

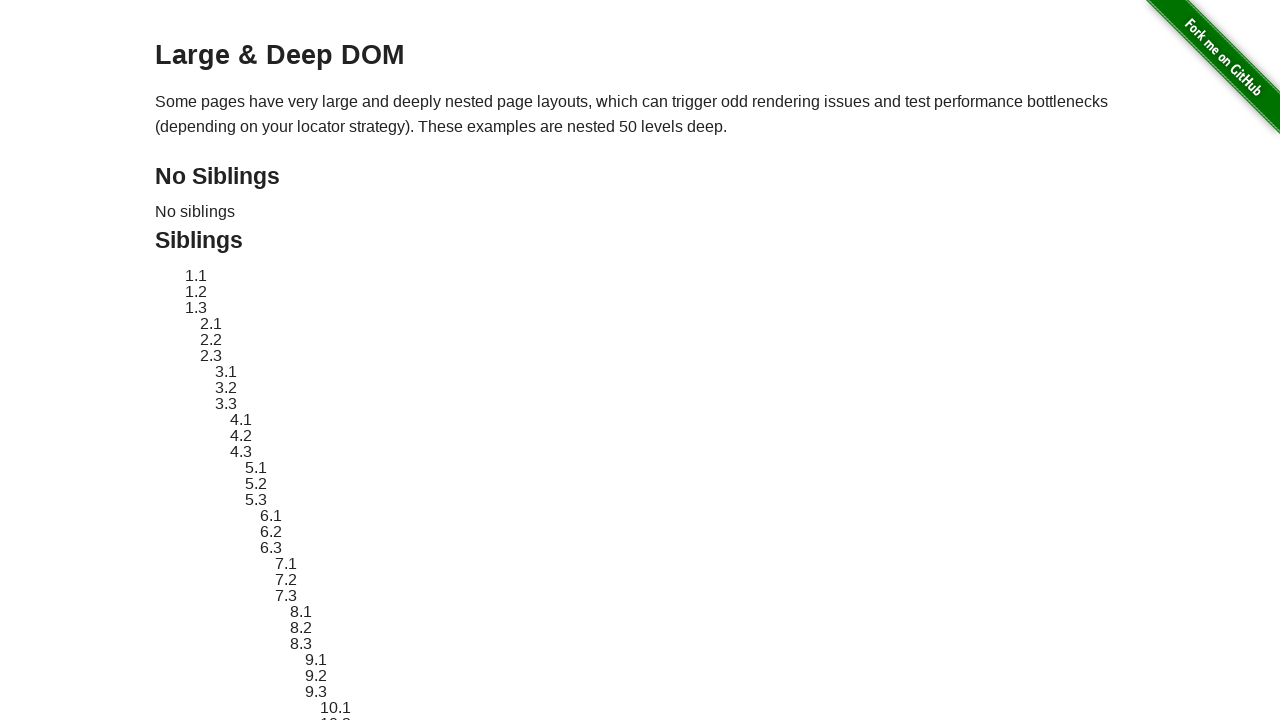